Tests registration form submission by filling out personal information fields and verifying successful registration message

Starting URL: http://suninjuly.github.io/registration1.html

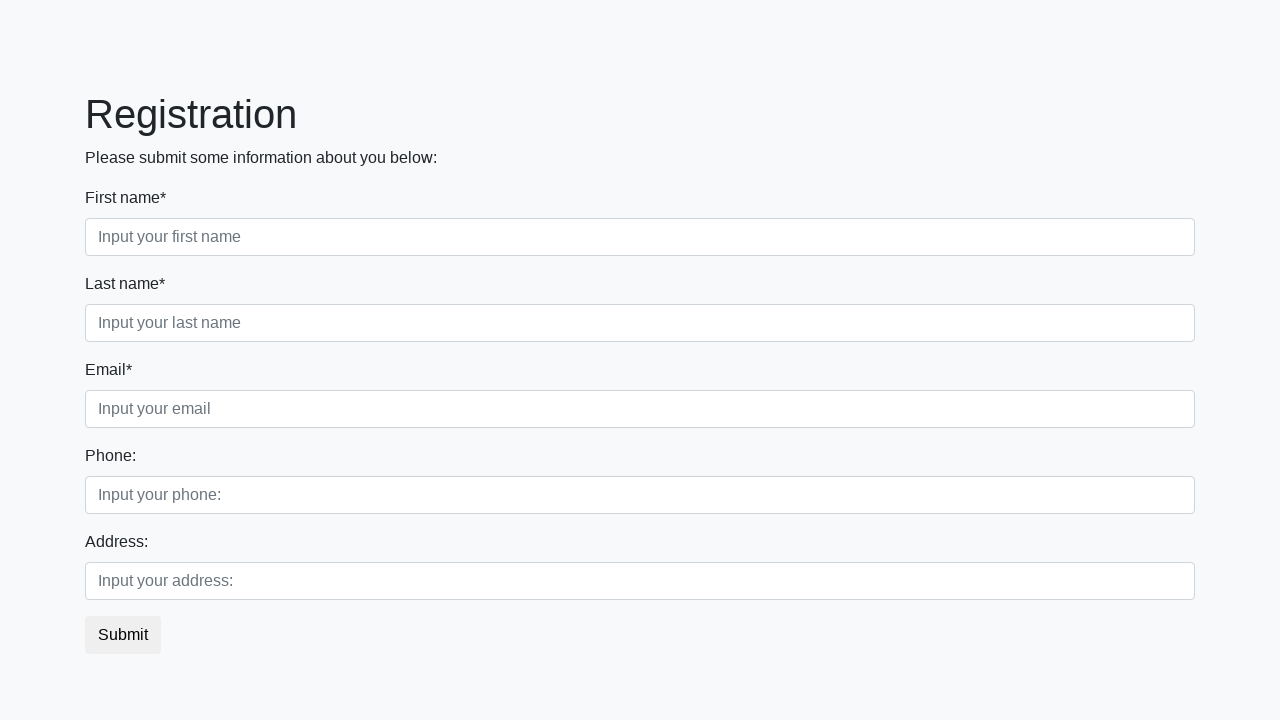

Filled first name field with 'John' on [placeholder="Input your first name"]
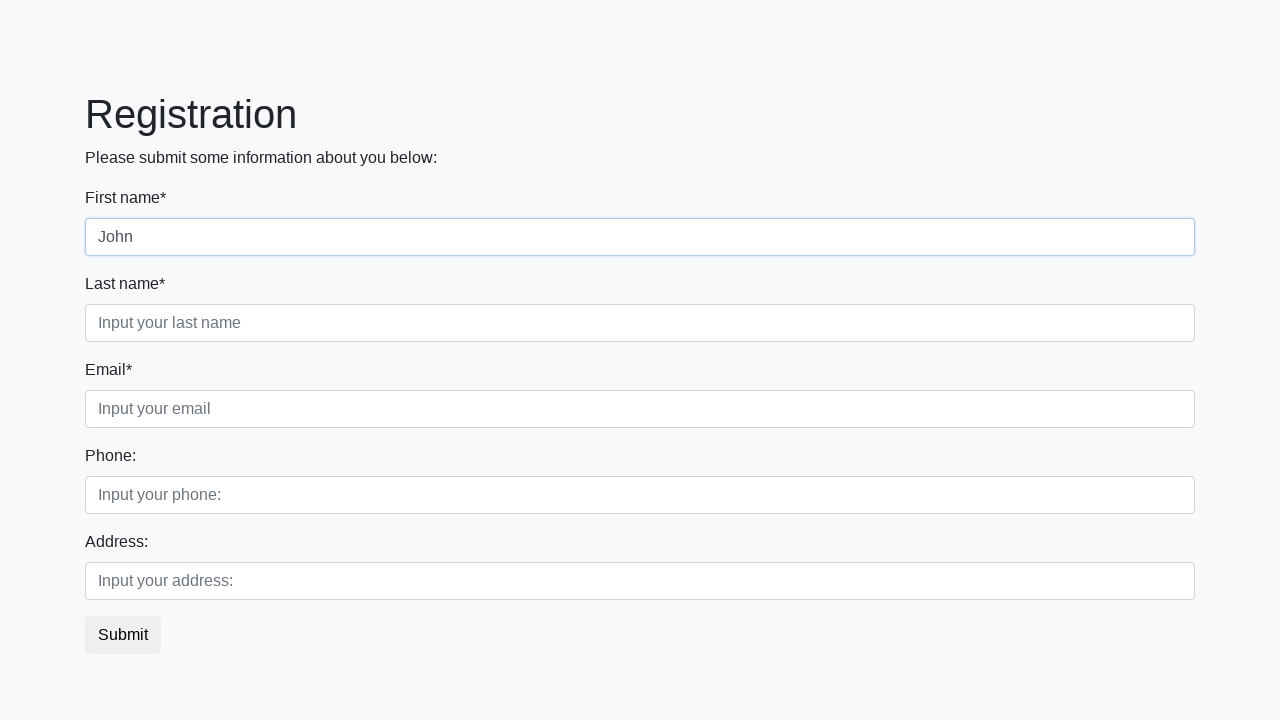

Filled last name field with 'Smith' on [placeholder="Input your last name"]
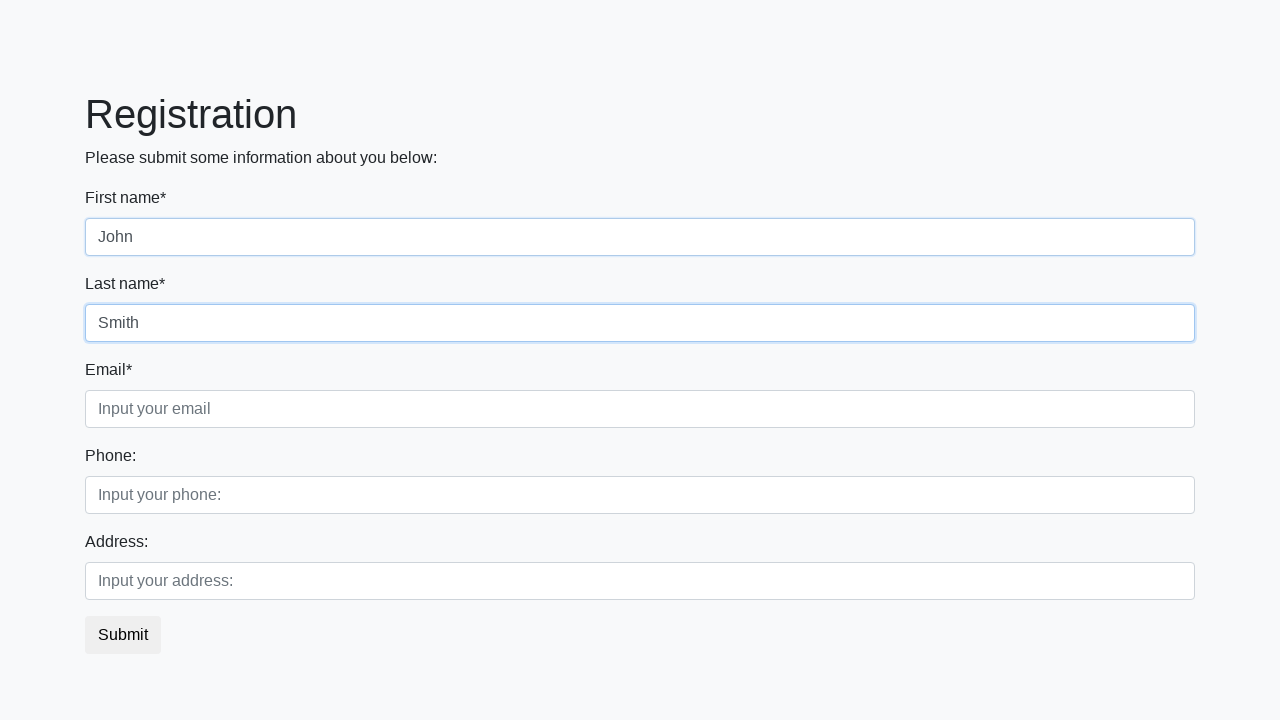

Filled email field with 'john.smith@example.com' on [placeholder="Input your email"]
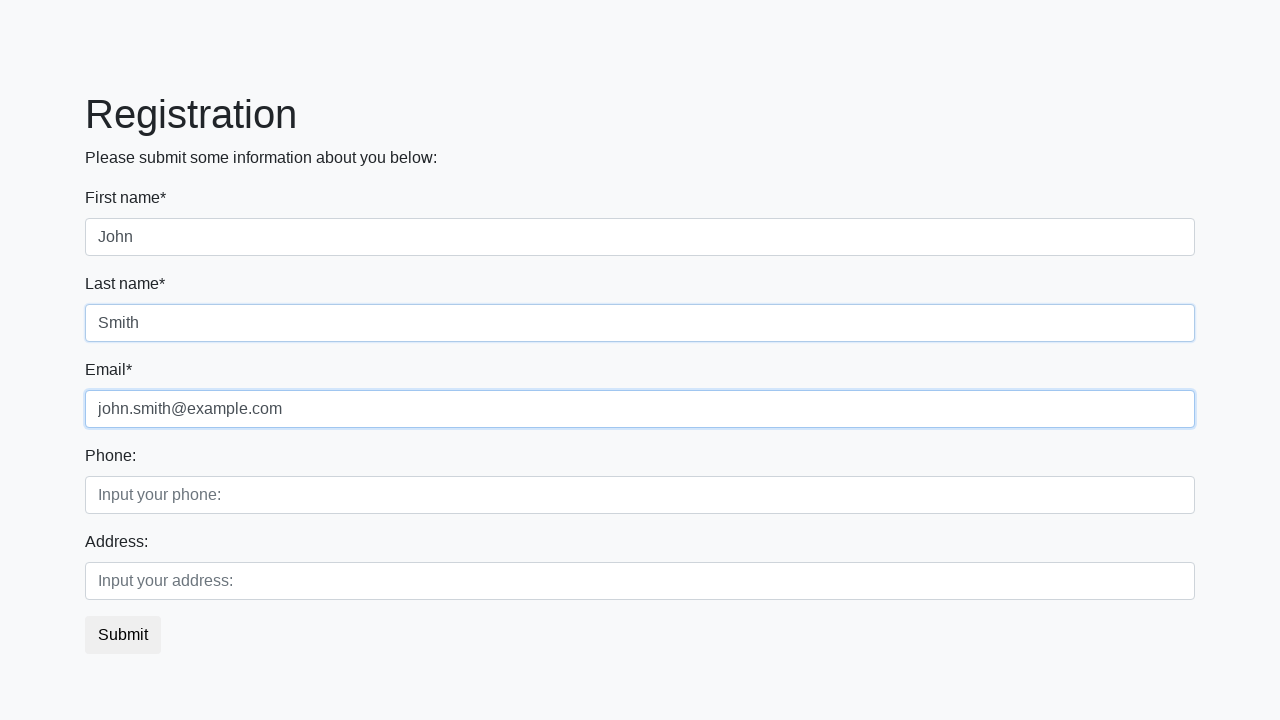

Filled phone field with '+1234567890' on [placeholder="Input your phone:"]
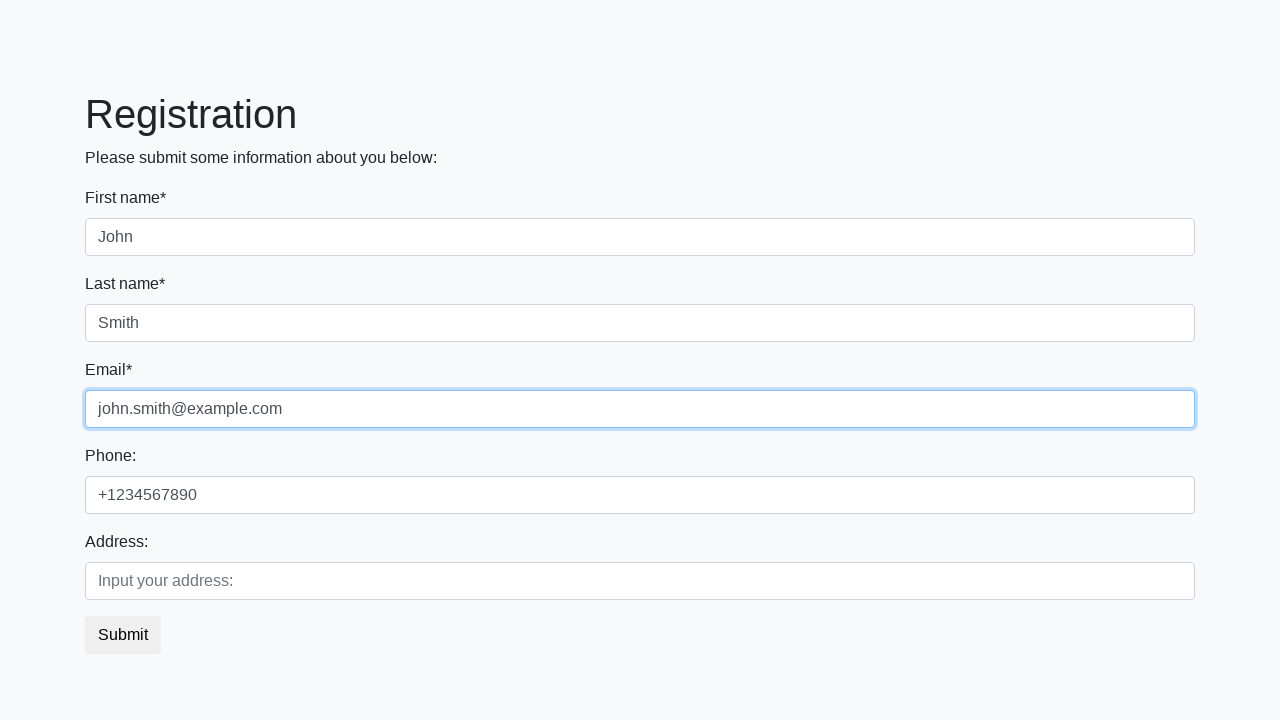

Filled address field with '123 Main St, City' on [placeholder="Input your address:"]
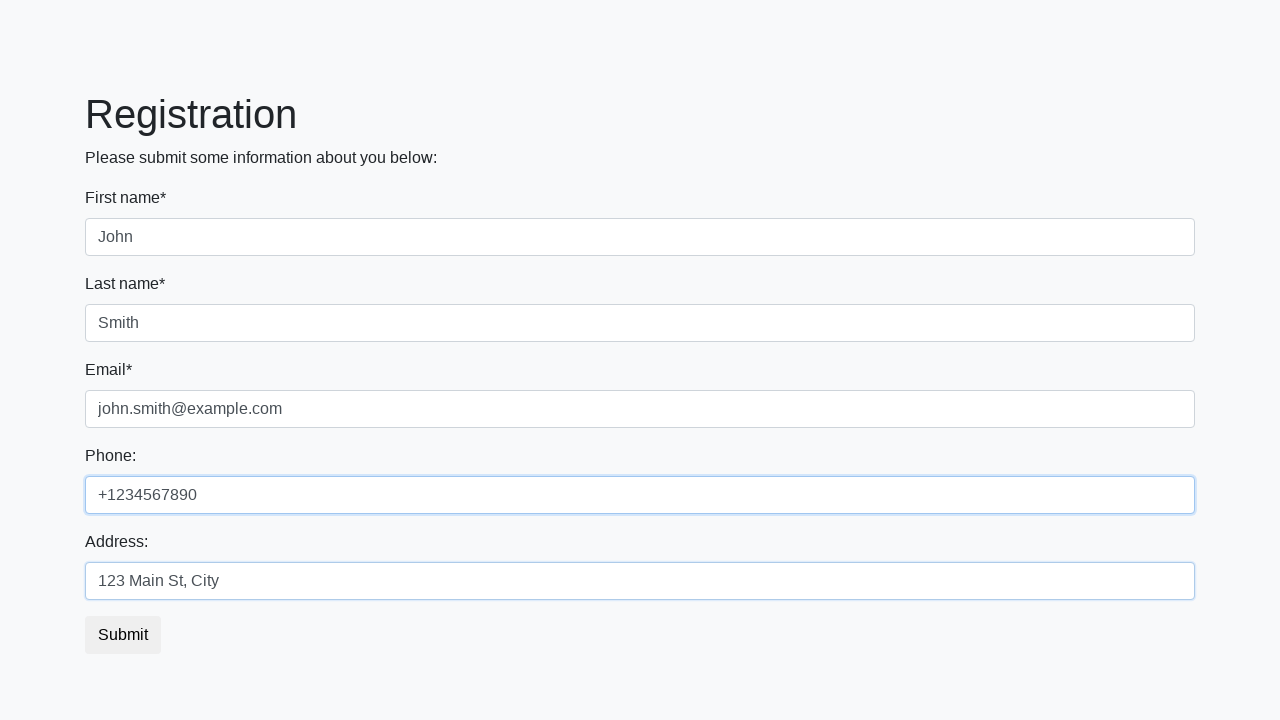

Clicked submit button to submit registration form at (123, 635) on button.btn
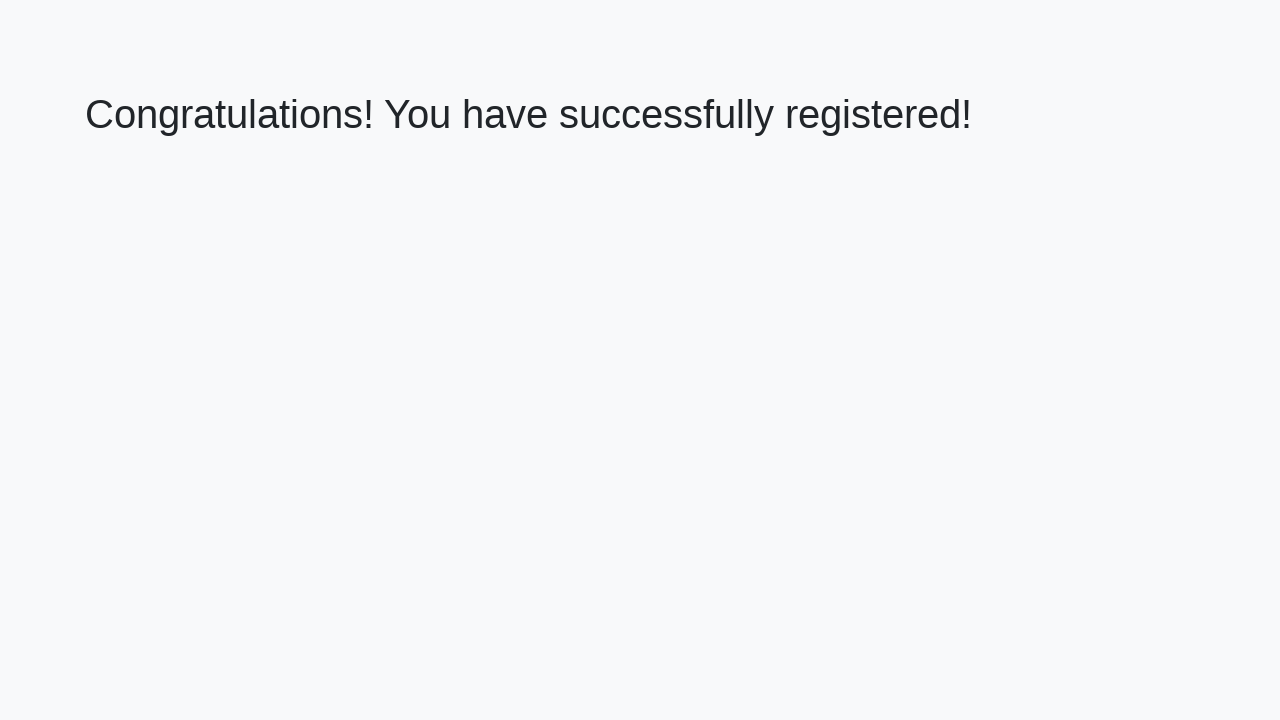

Success message element loaded
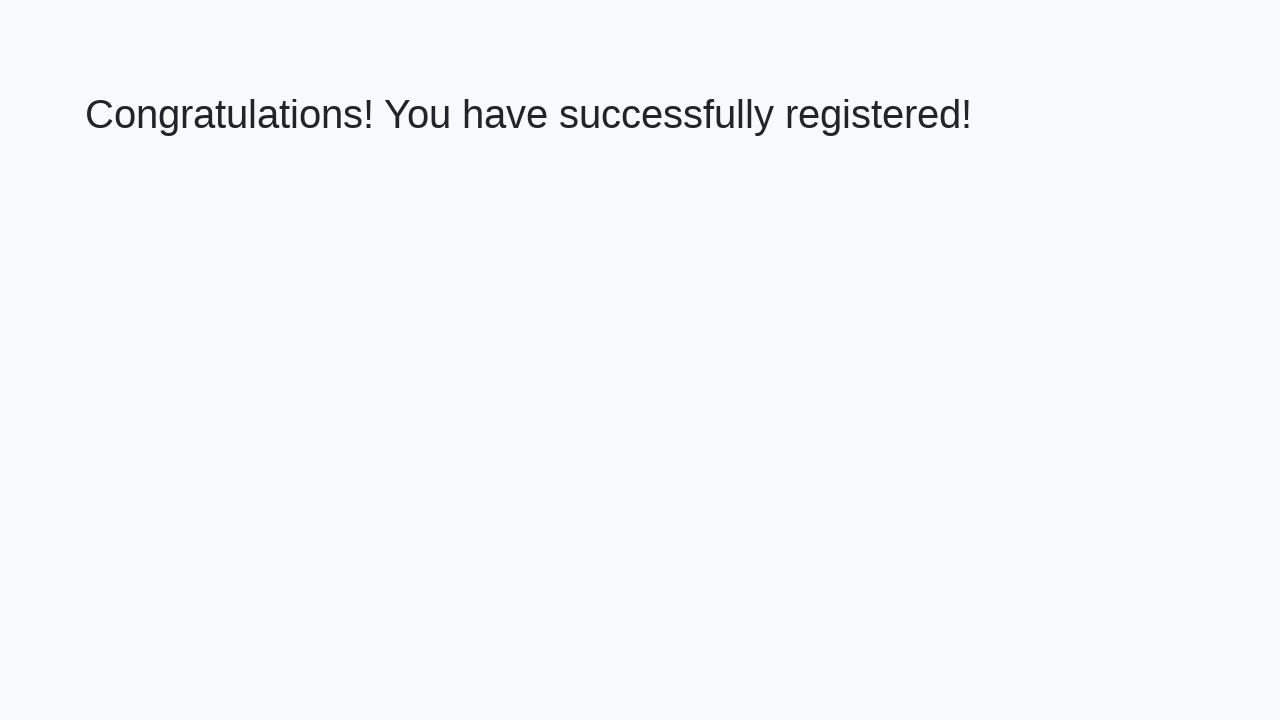

Verified success message: 'Congratulations! You have successfully registered!'
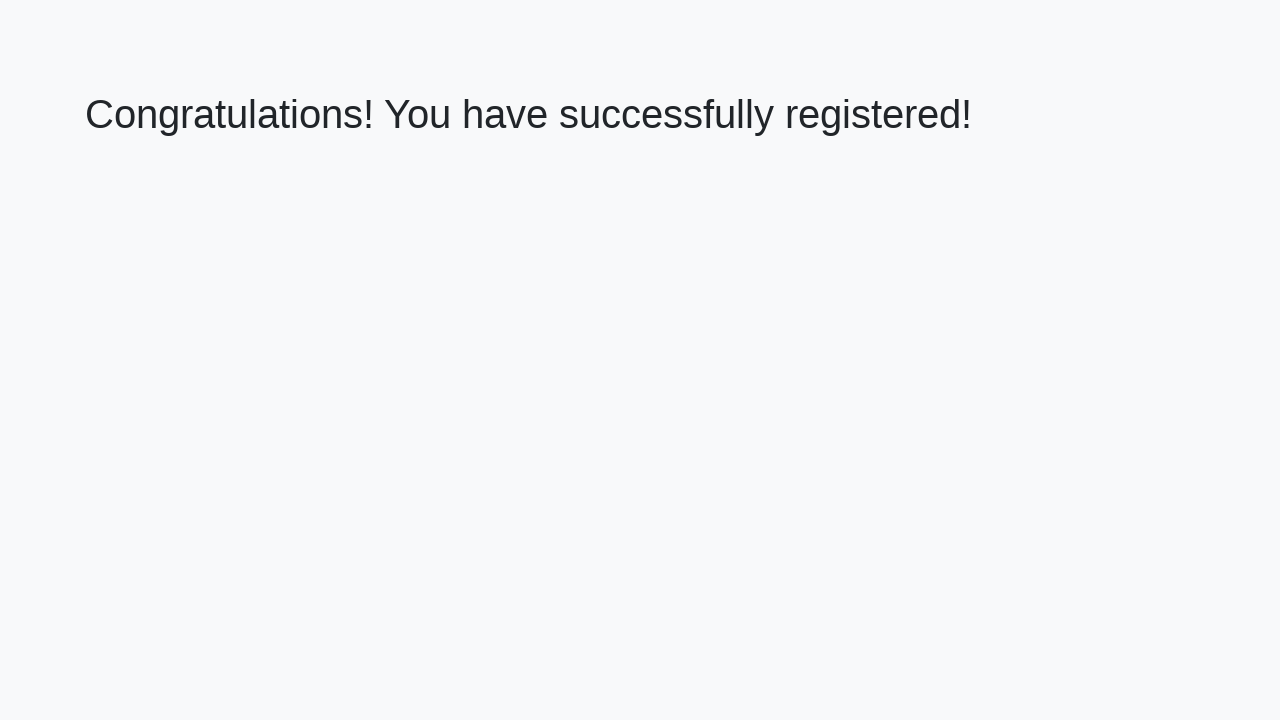

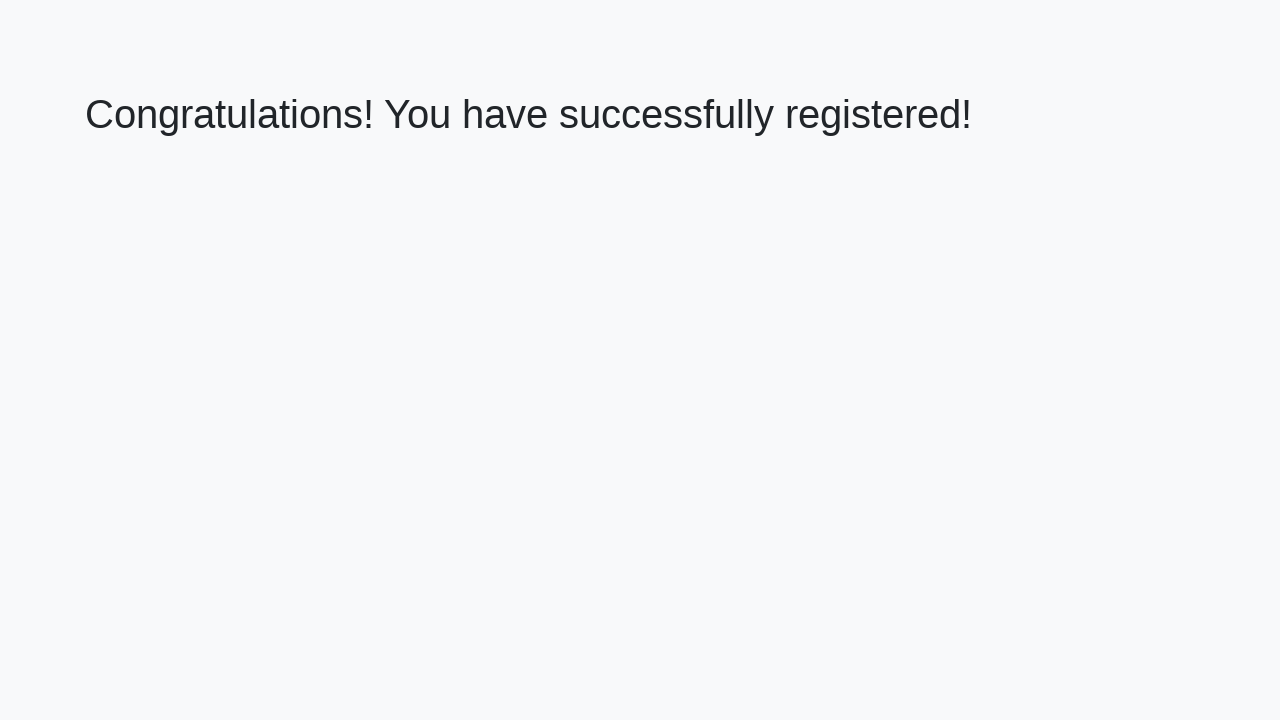